Tests radio button functionality by clicking the "Yes" option and verifying the result

Starting URL: https://demoqa.com/radio-button

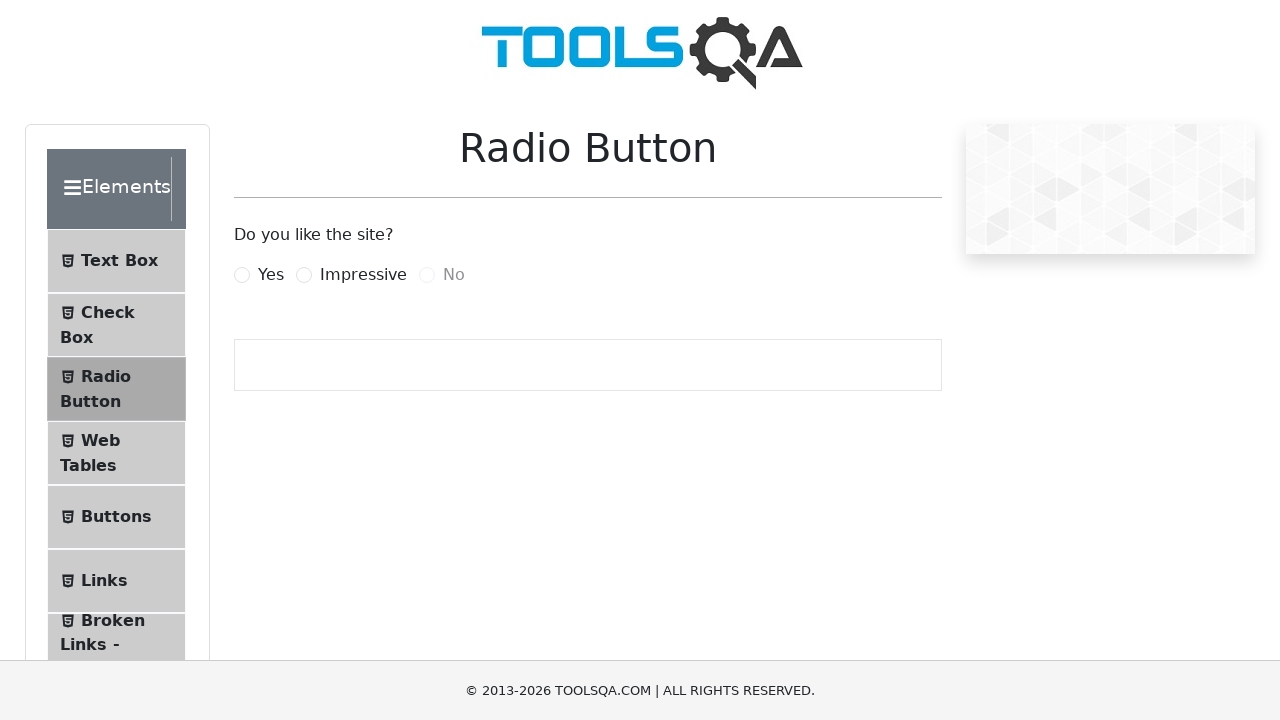

Clicked the 'Yes' radio button at (271, 275) on label[for='yesRadio']
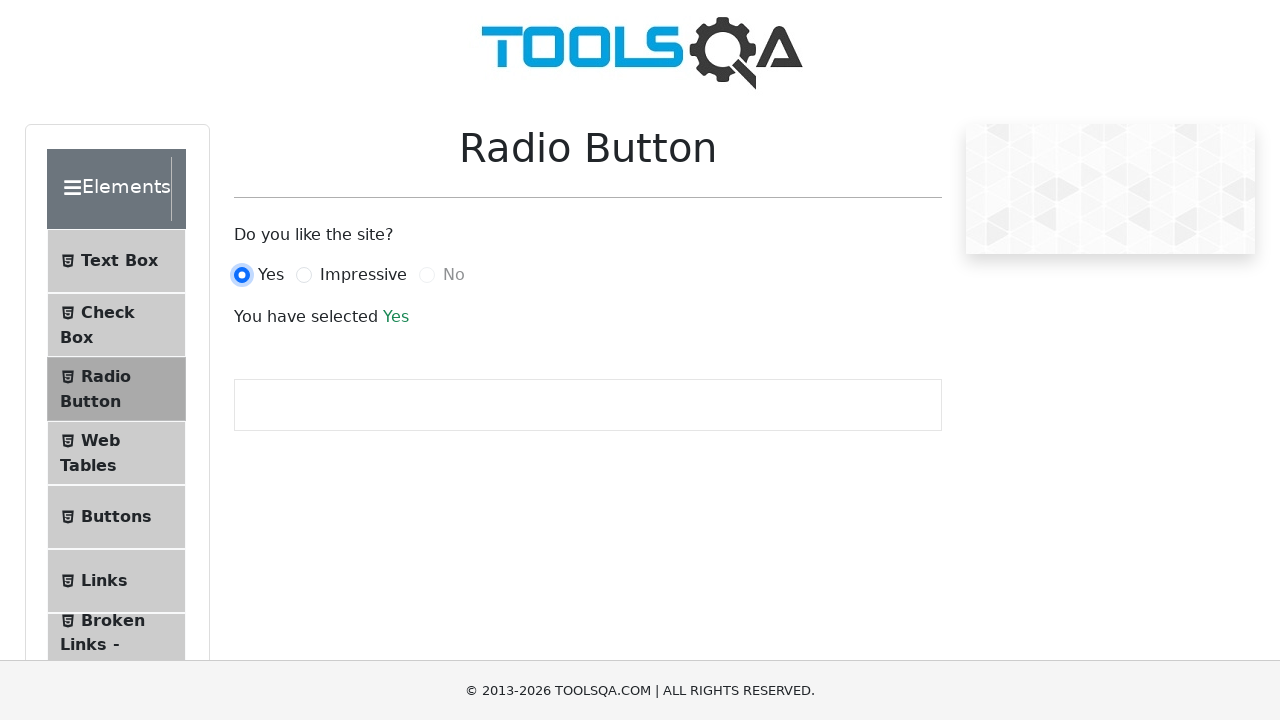

Result text appeared after selecting 'Yes' option
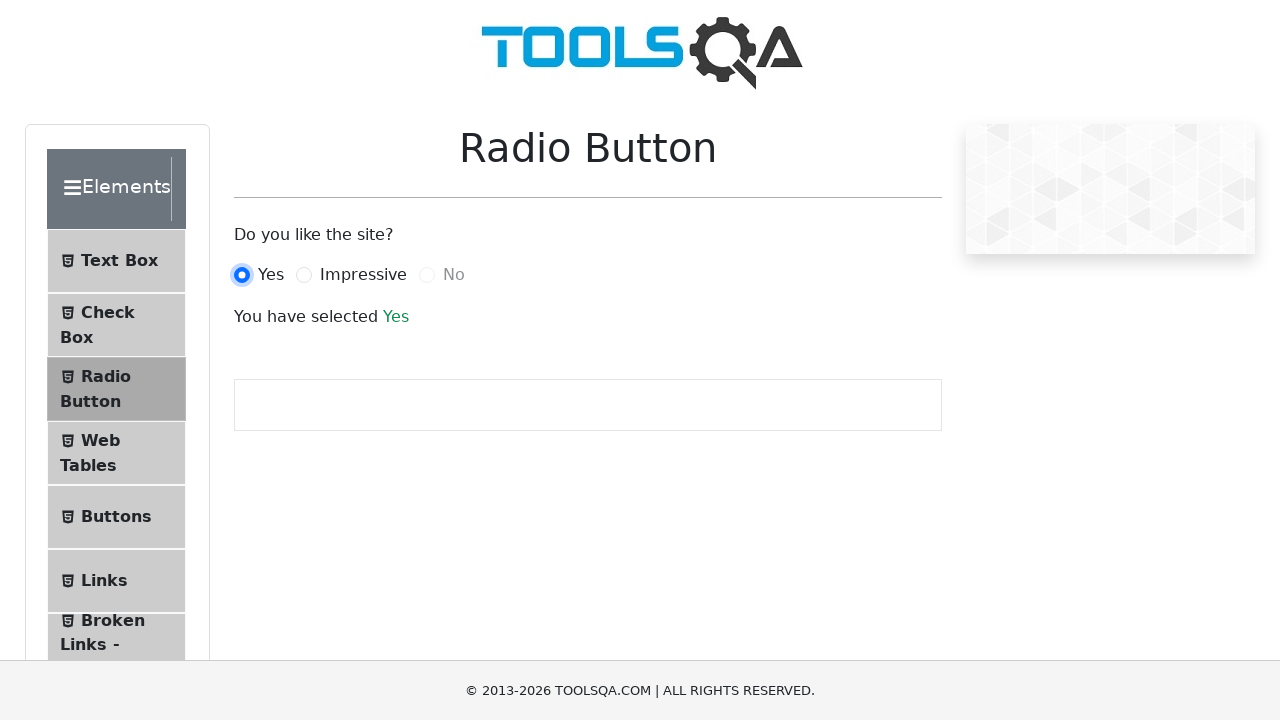

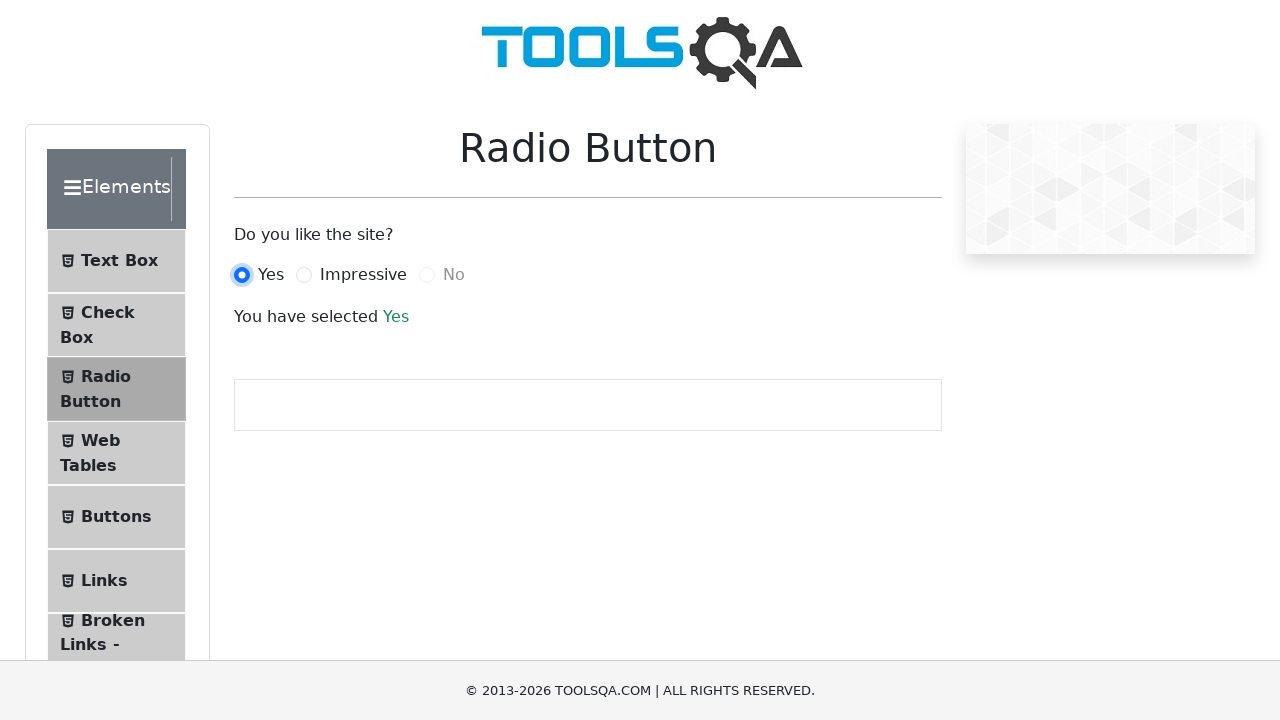